Tests handling of a prompt dialog by clicking a link, entering text, and accepting it

Starting URL: https://www.selenium.dev/documentation/webdriver/interactions/alerts/

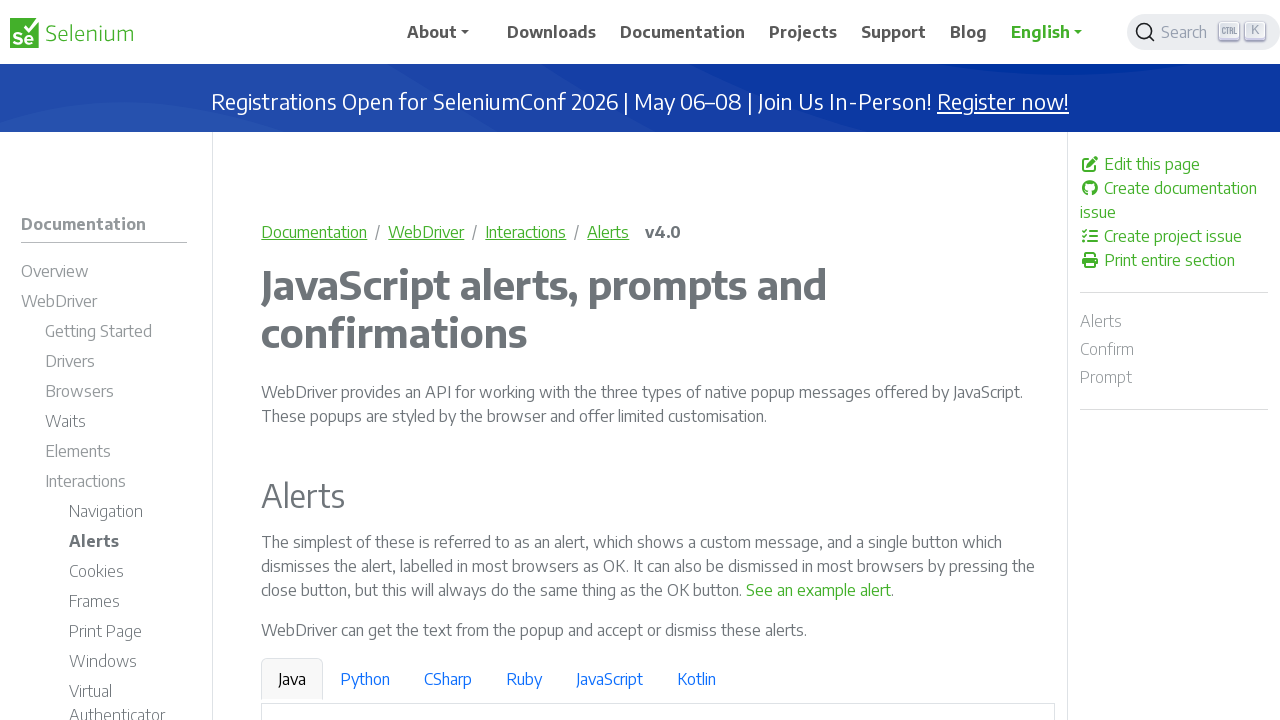

Set up dialog handler to accept prompt with 'Selenium' text
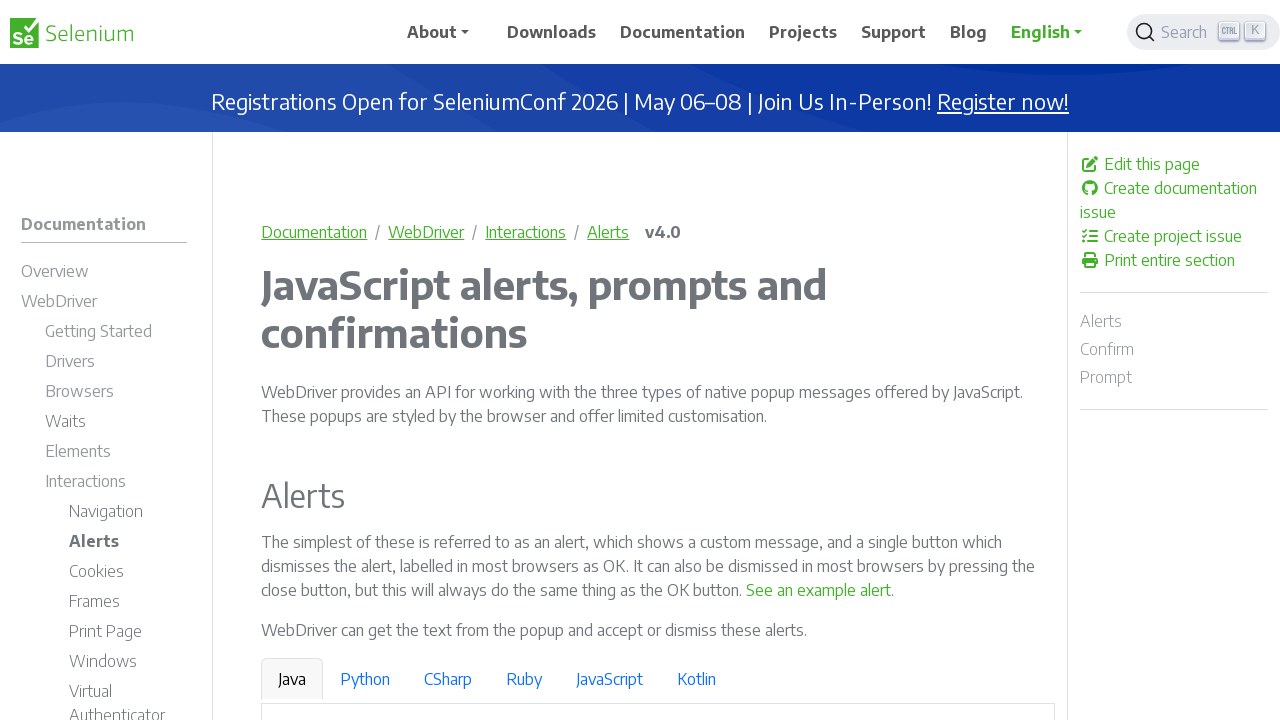

Clicked link to trigger prompt dialog at (627, 360) on text='See a sample prompt'
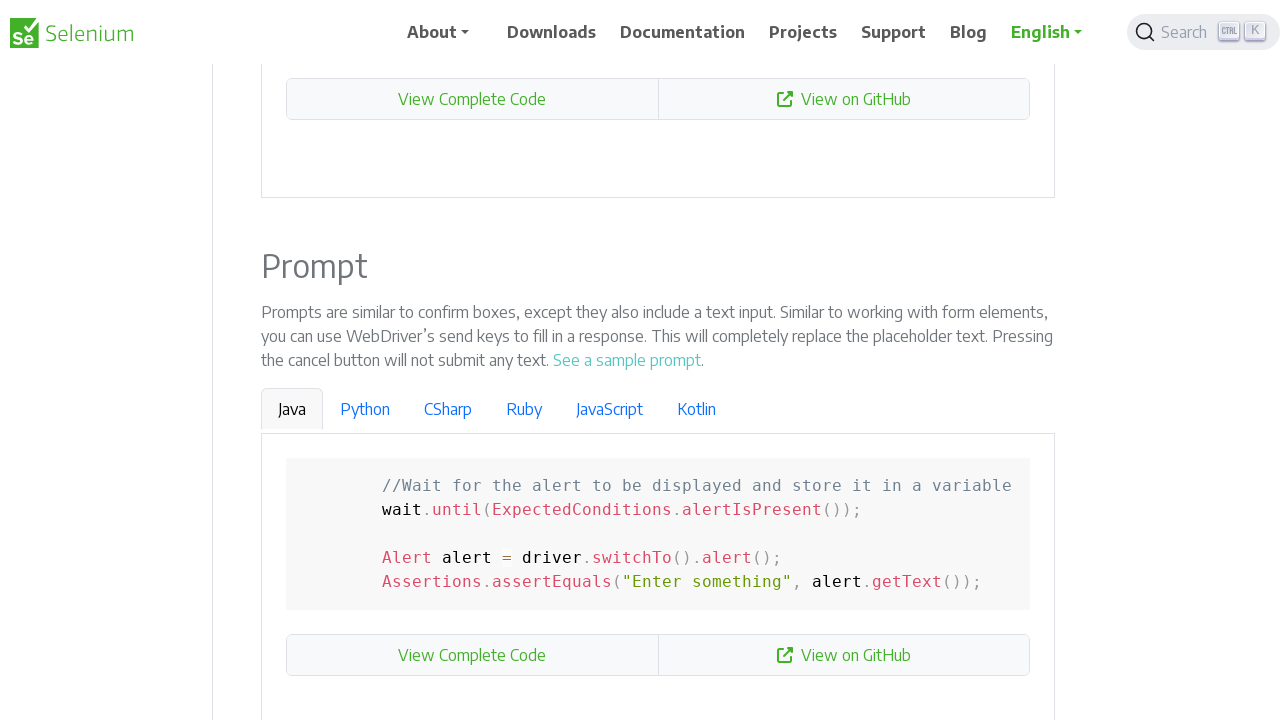

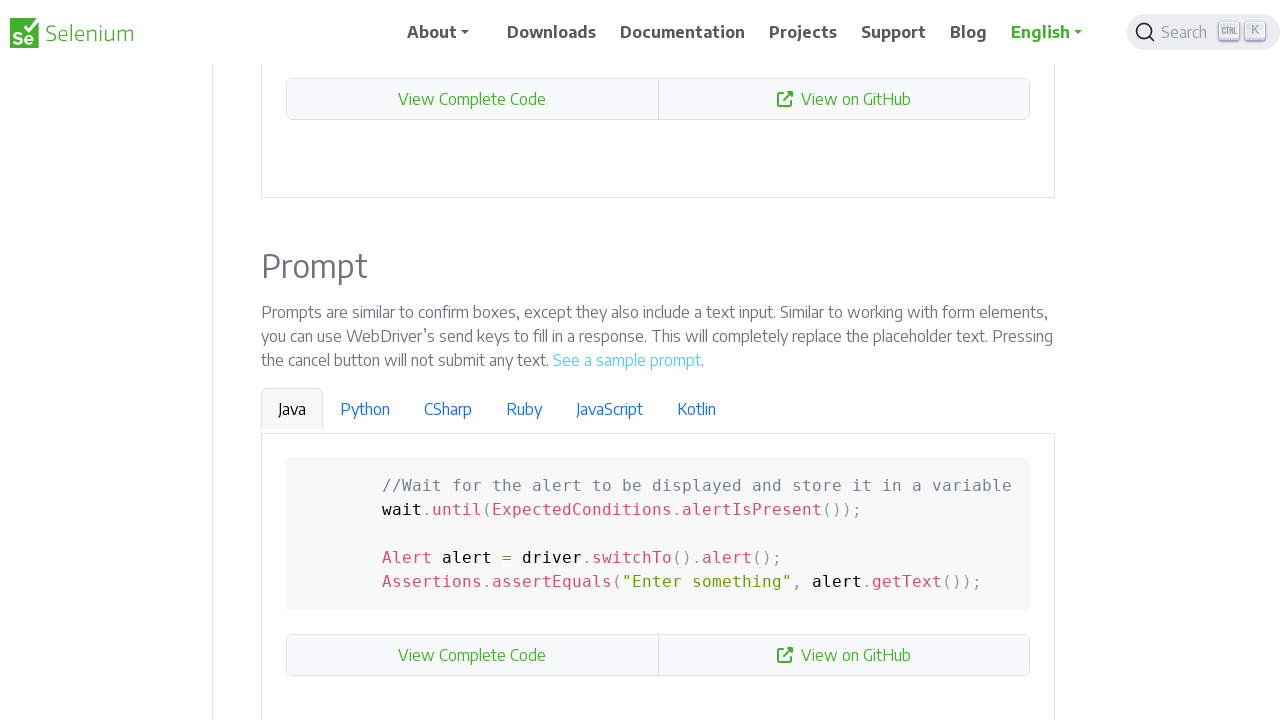